Fills out a form with first name, last name, and email fields, then submits the form

Starting URL: https://secure-retreat-92358.herokuapp.com/

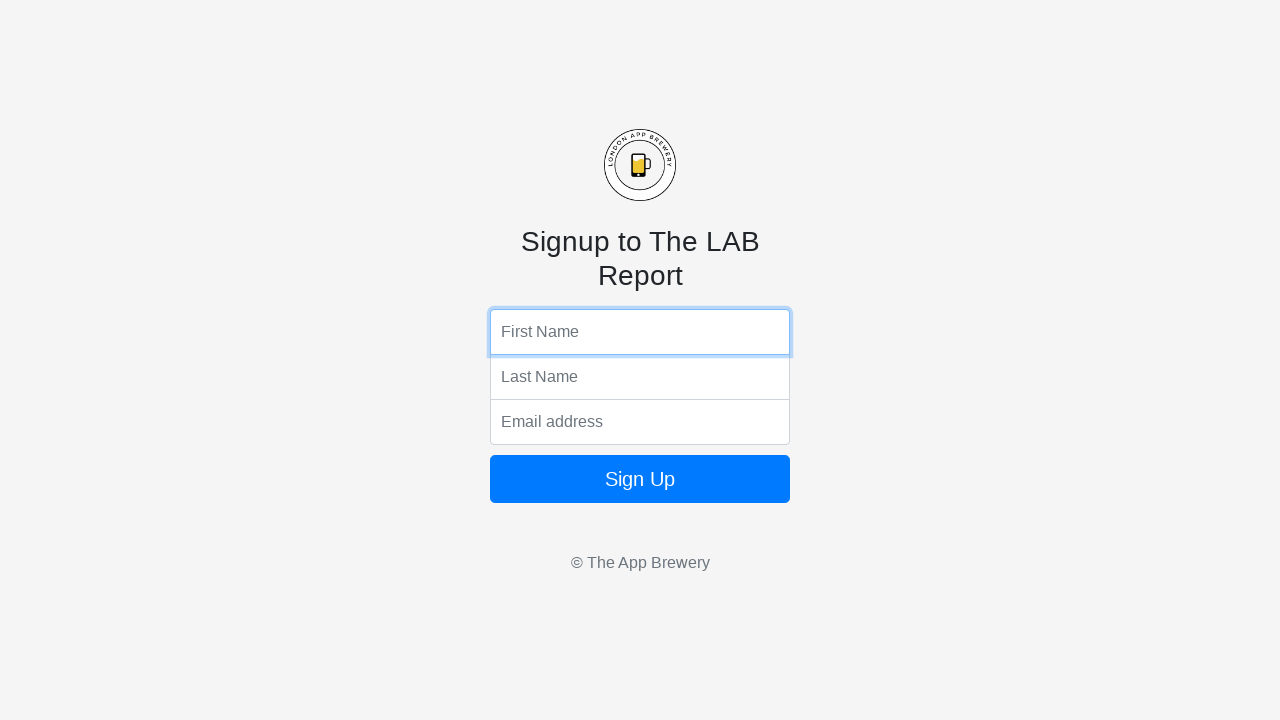

Filled first name field with 'Emilia' on input[name='fName']
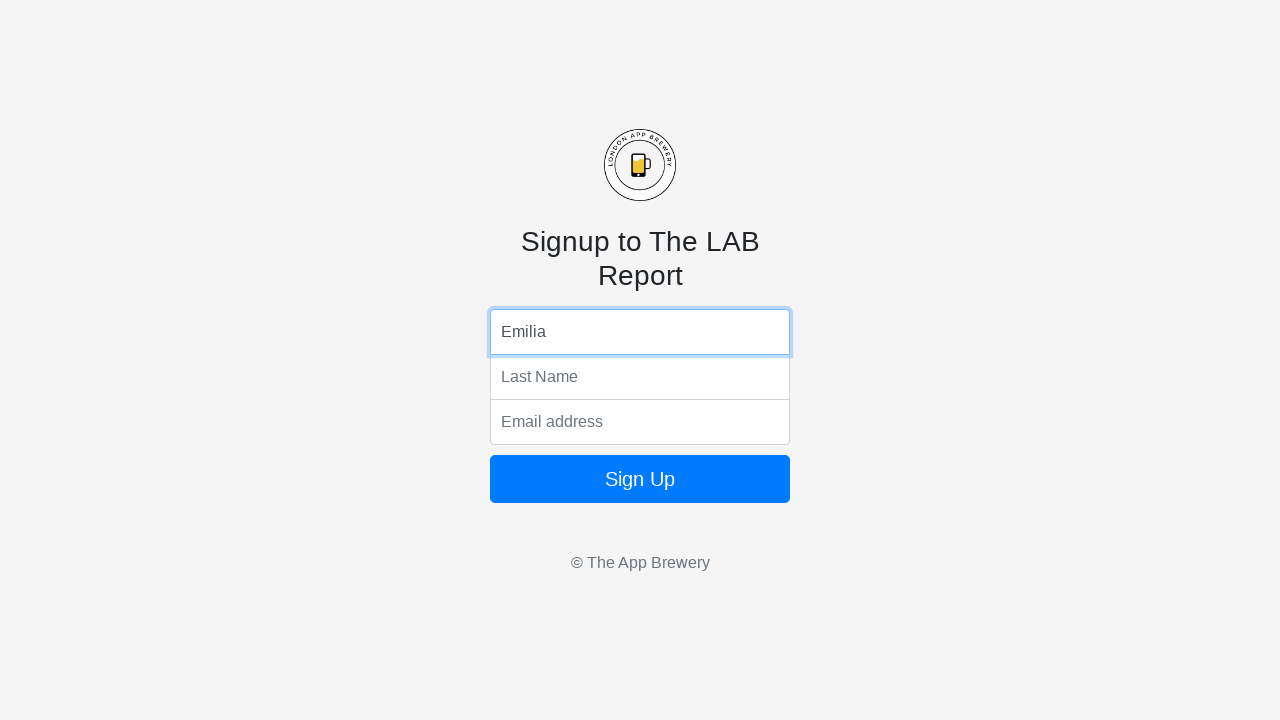

Filled last name field with 'Wach' on input[name='lName']
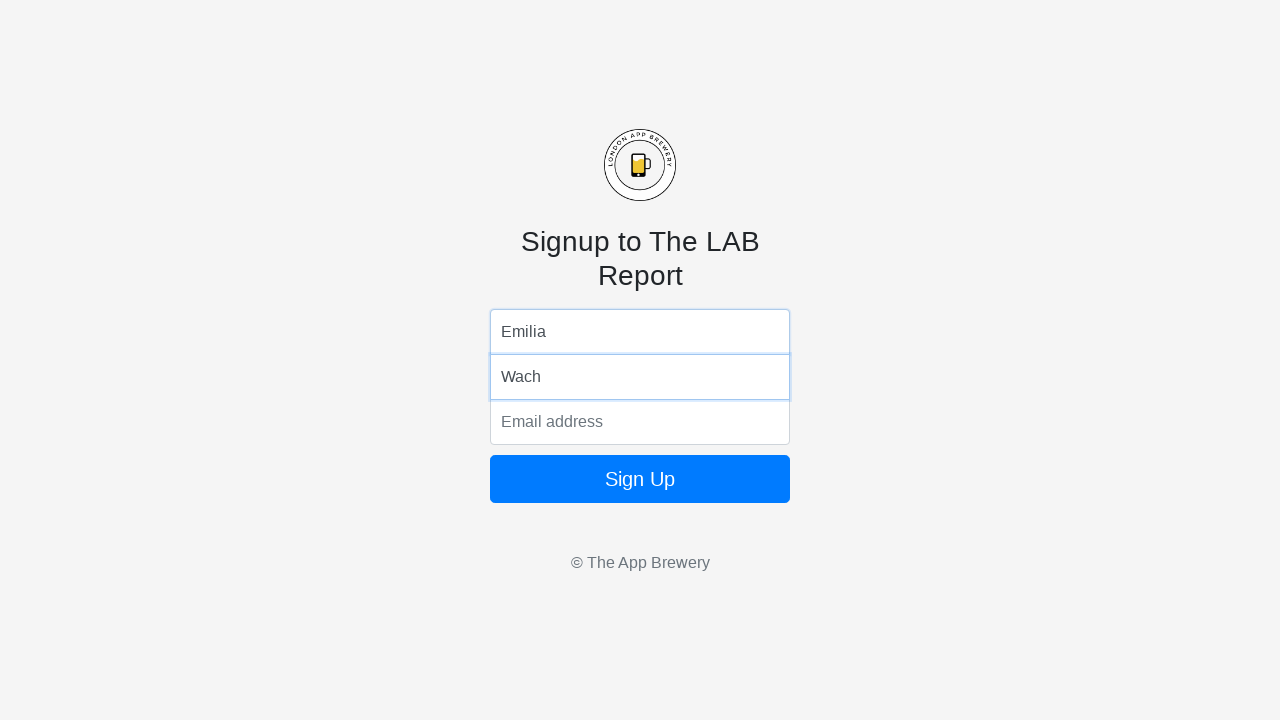

Filled email field with 'emilka300@gmail.com' on input[name='email']
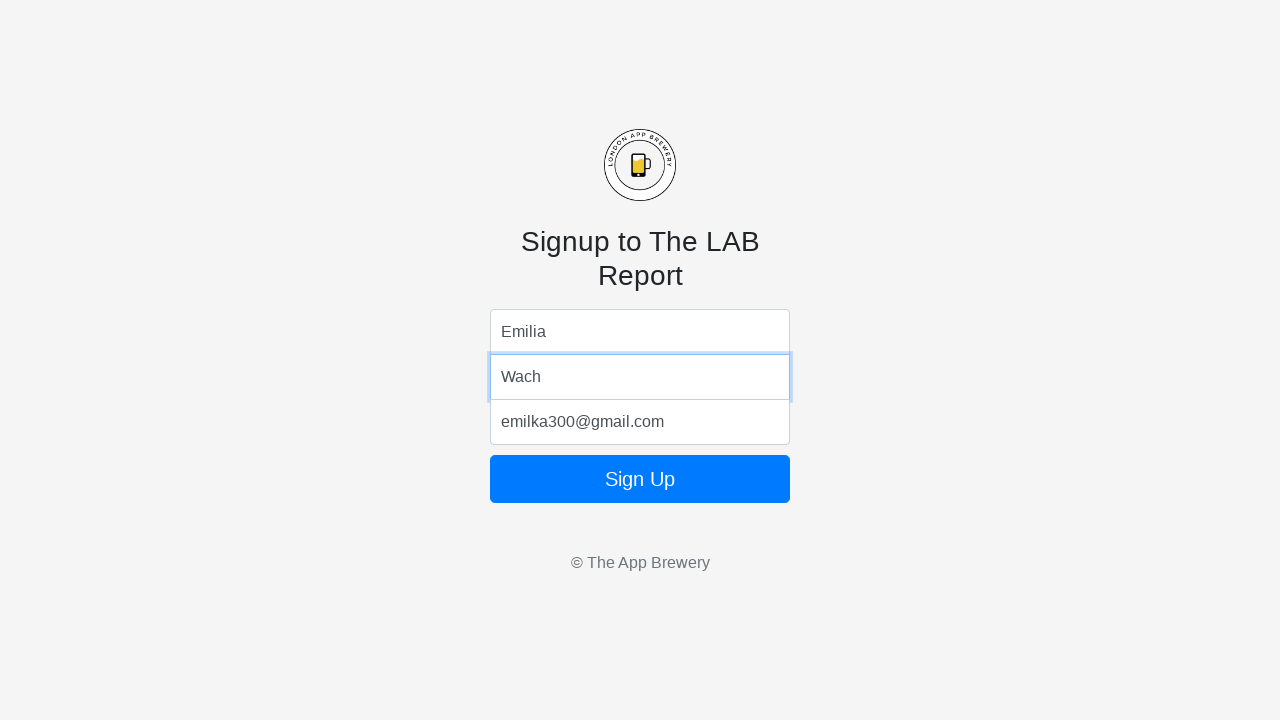

Clicked form submit button at (640, 479) on form button
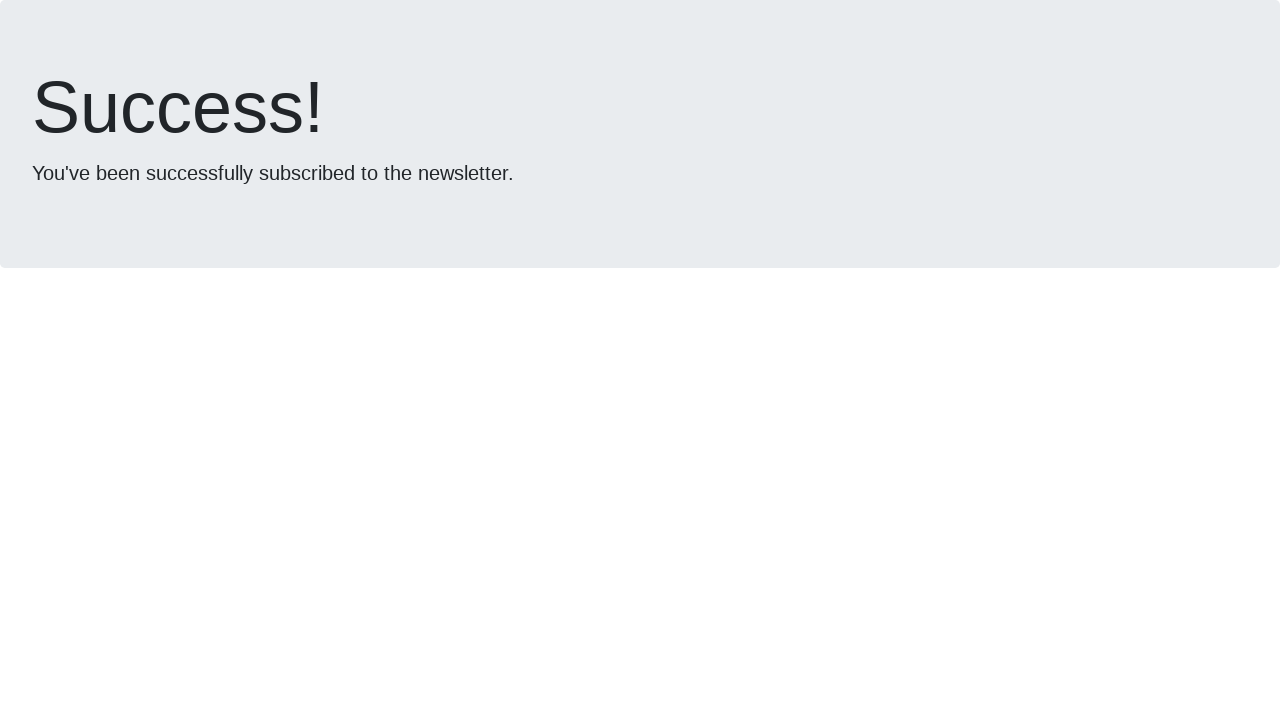

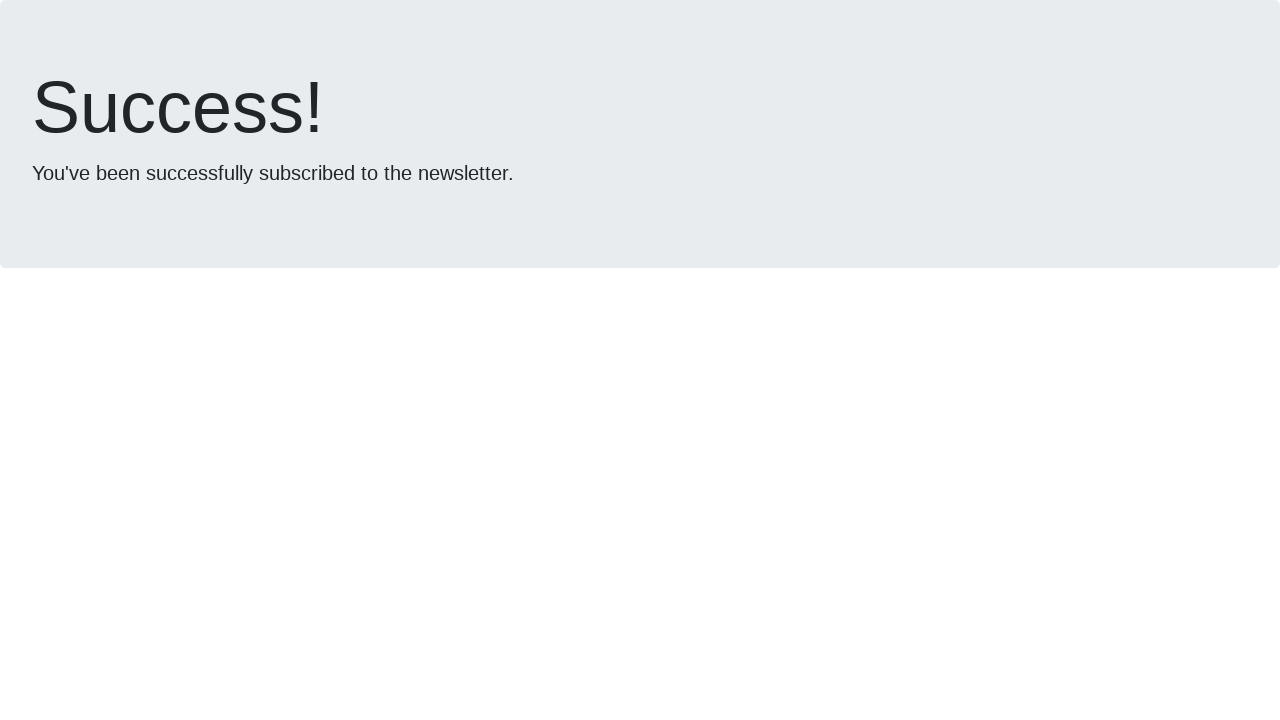